Tests the search functionality on Python.org by entering "pycon" in the search box and submitting the search form using the Enter key.

Starting URL: http://www.python.org

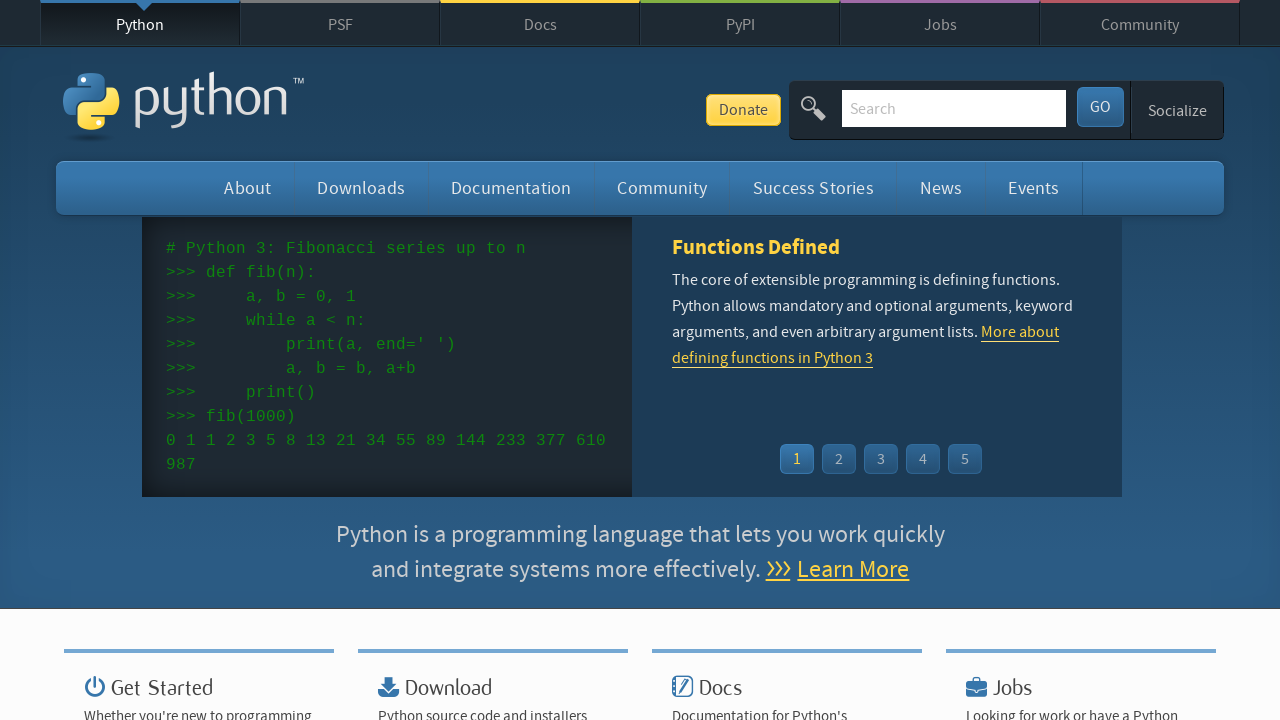

Filled search box with 'pycon' on input[name='q']
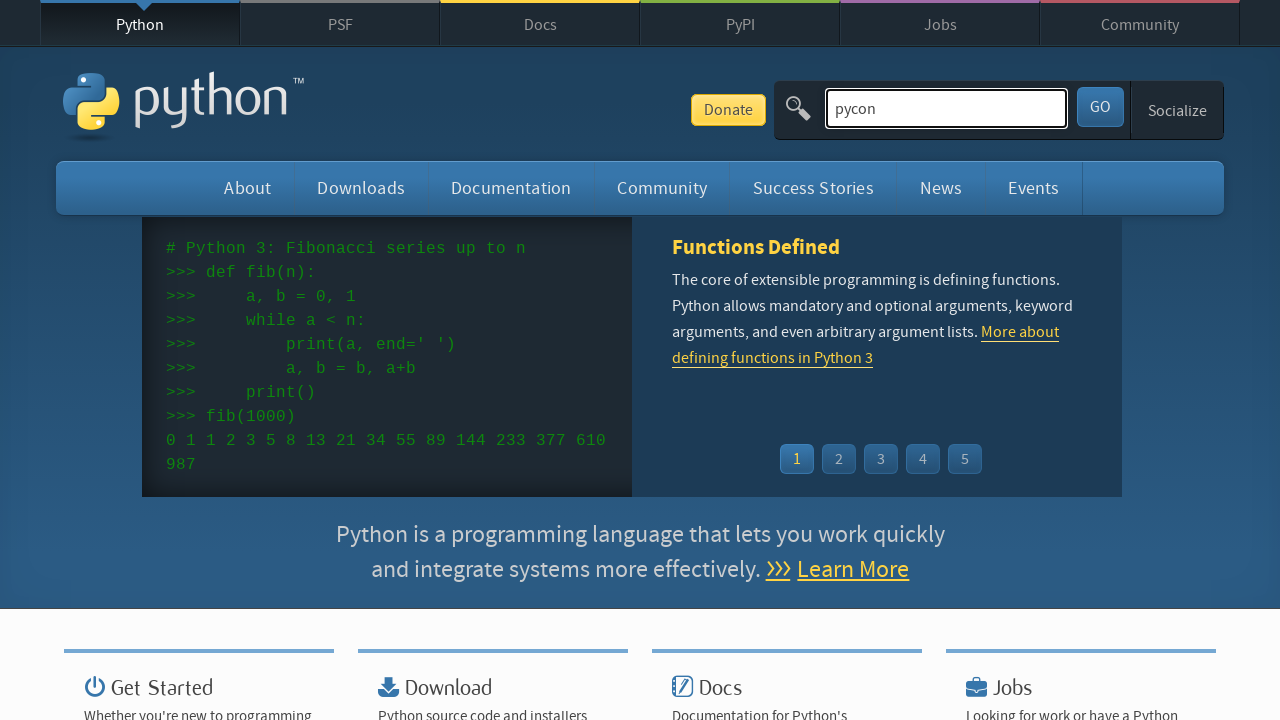

Pressed Enter to submit search form on input[name='q']
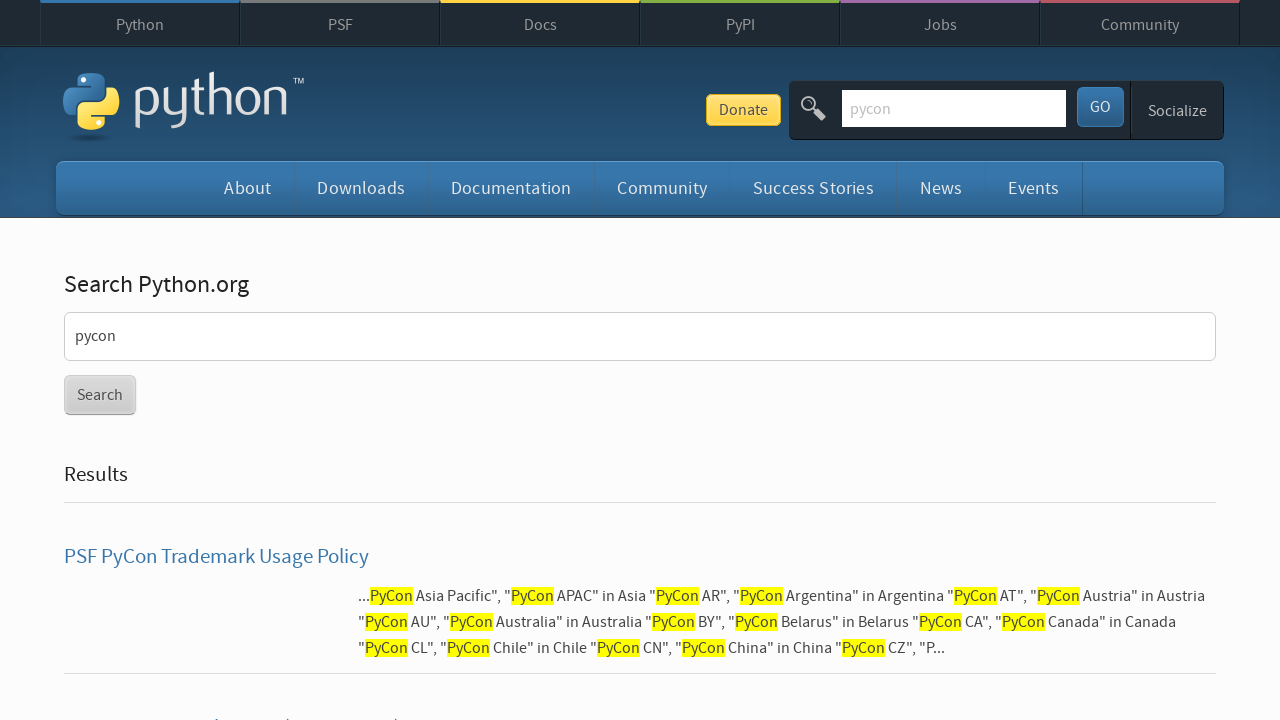

Search results loaded and network idle
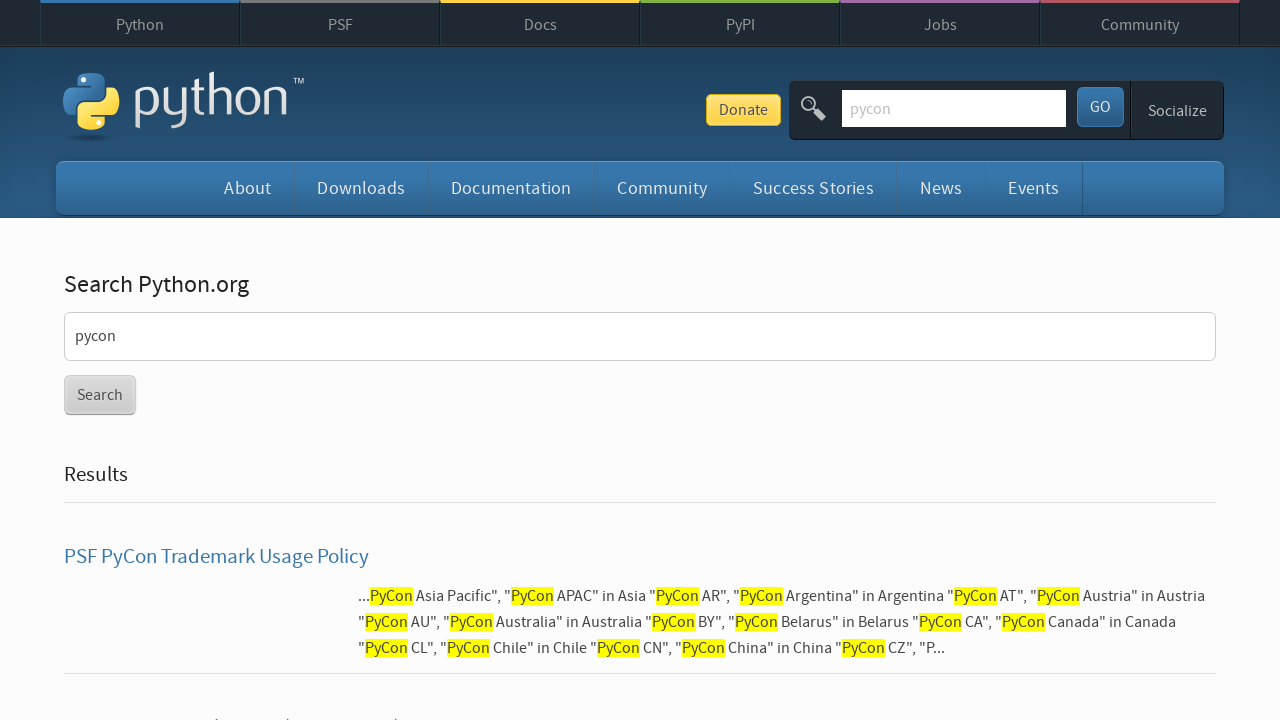

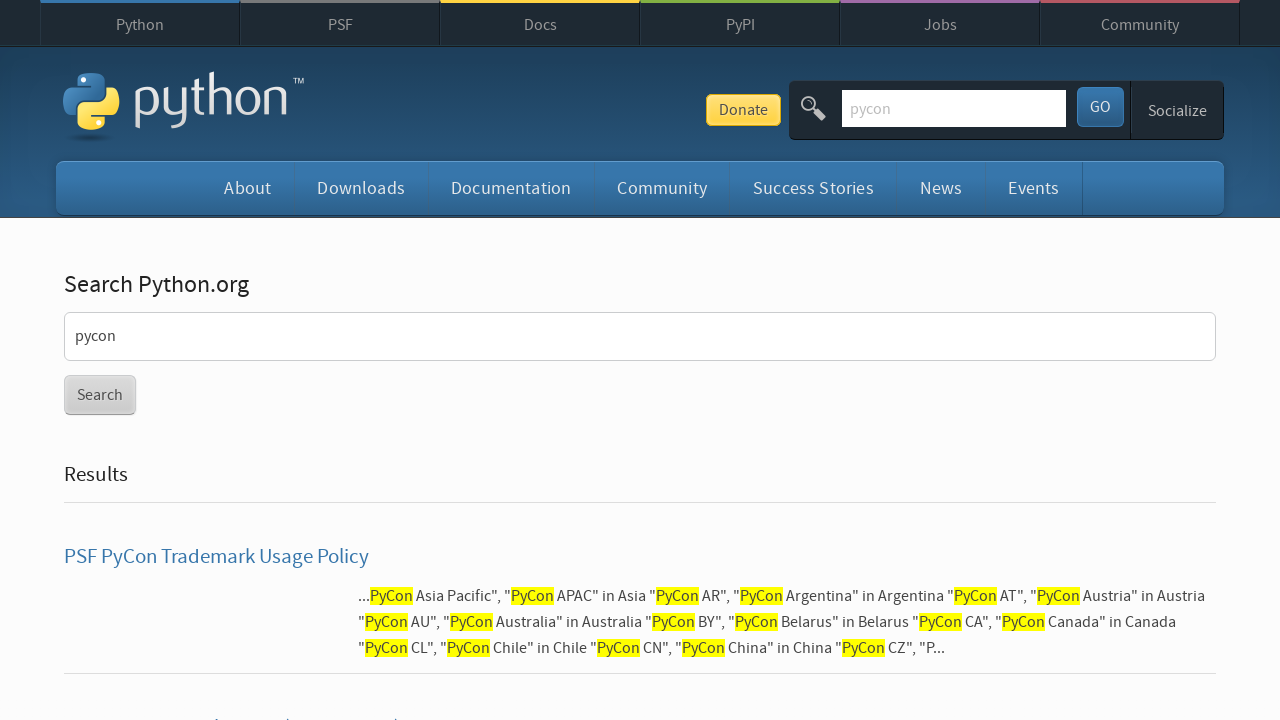